Navigates to GeeksForGeeks website and executes a JavaScript alert dialog via script injection

Starting URL: https://www.geeksforgeeks.org/

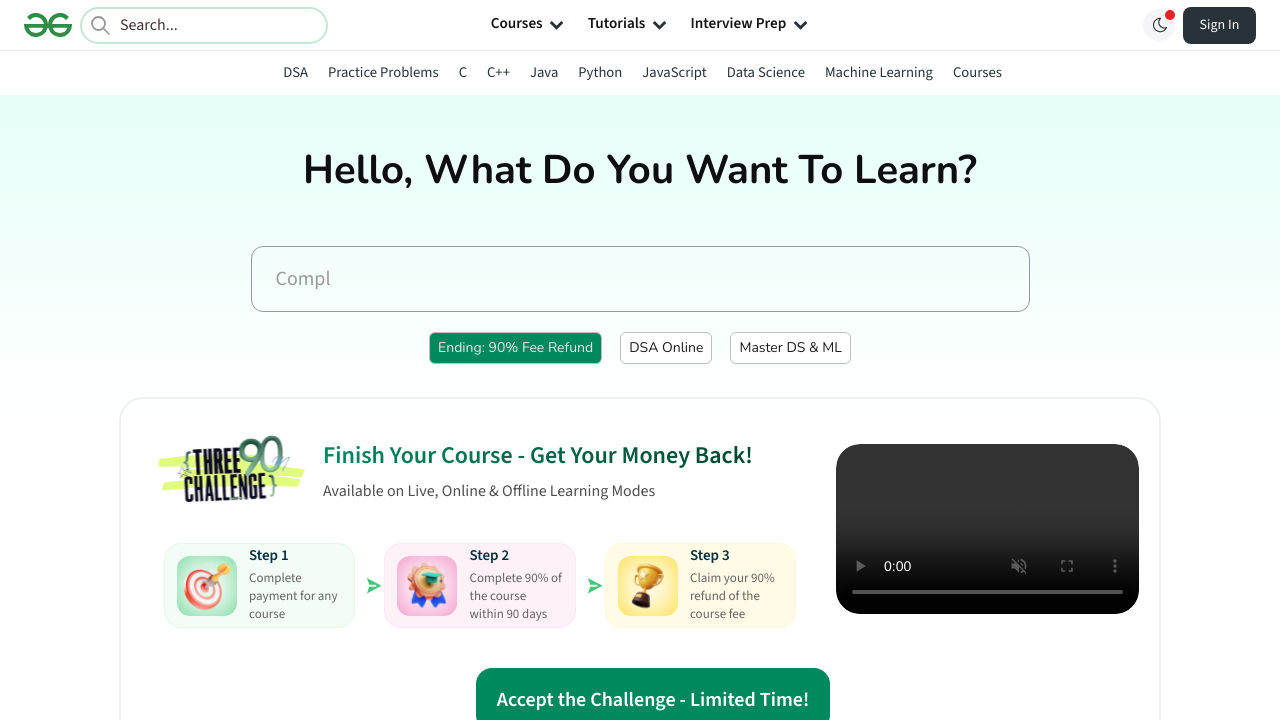

Set up dialog handler to accept alerts
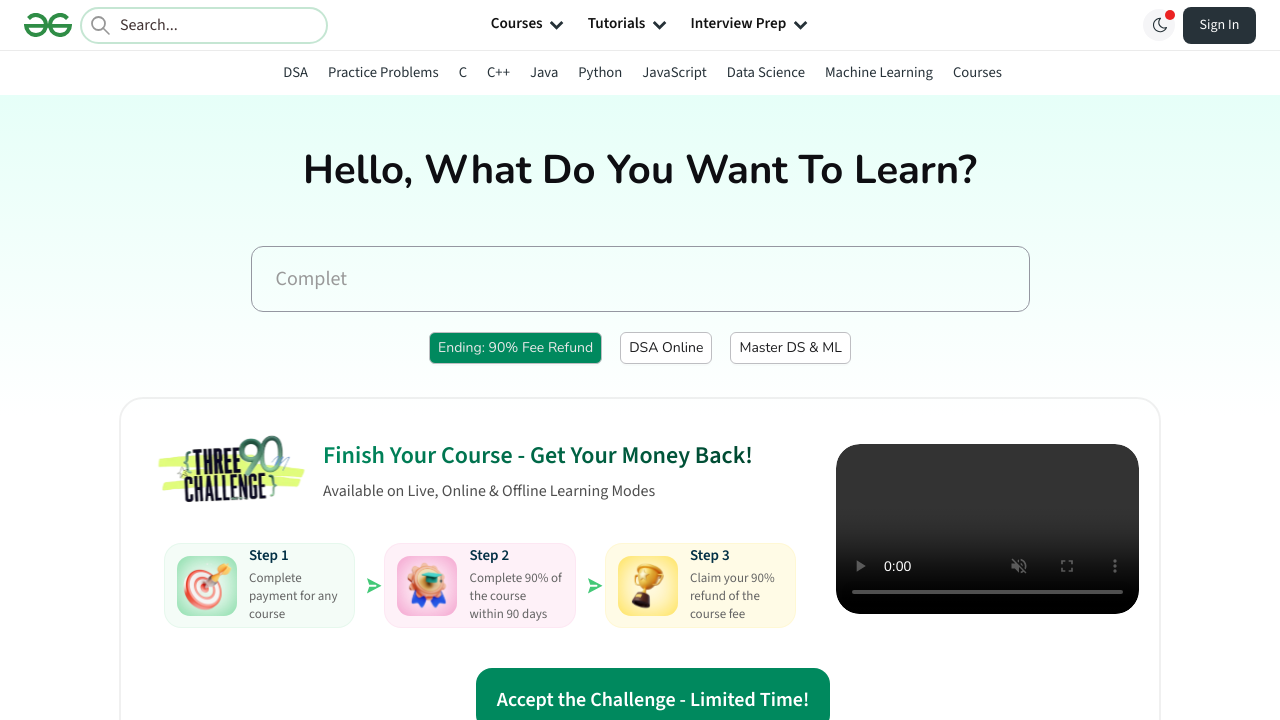

Executed JavaScript alert dialog
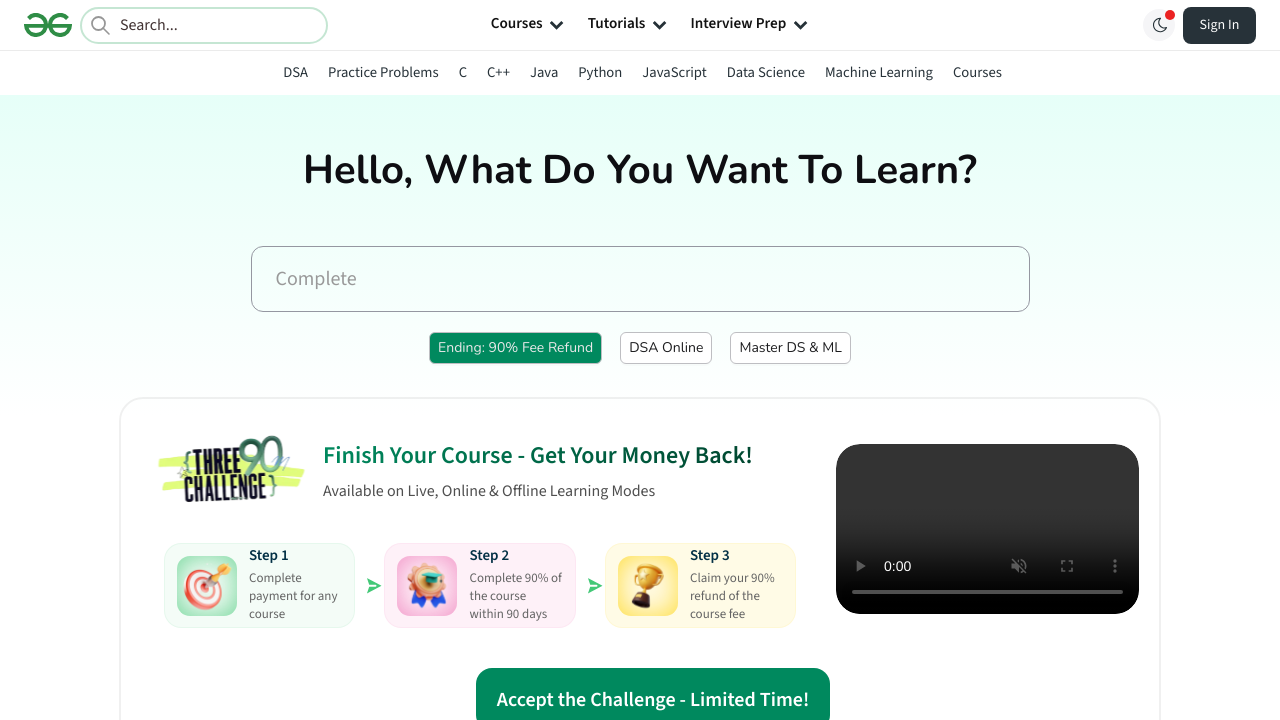

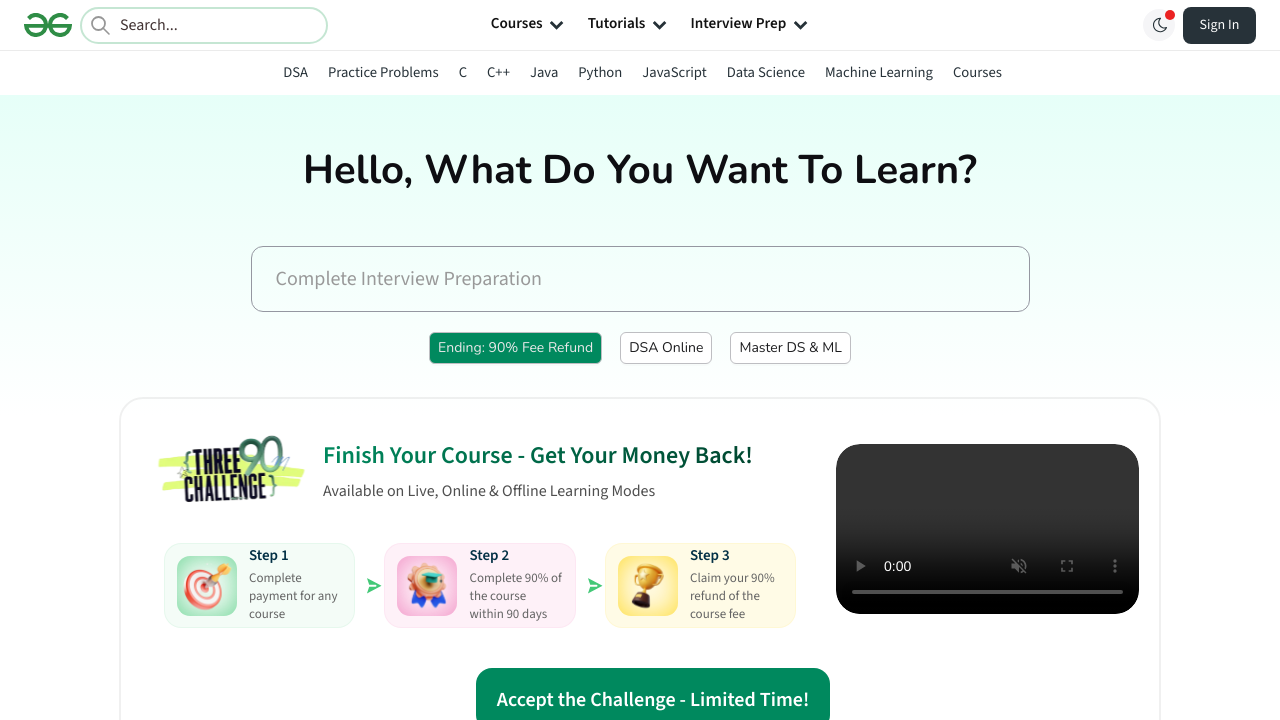